Navigates to W3Schools HTML tables tutorial page and verifies that the example table with customer data is present and contains rows.

Starting URL: https://www.w3schools.com/html/html_tables.asp

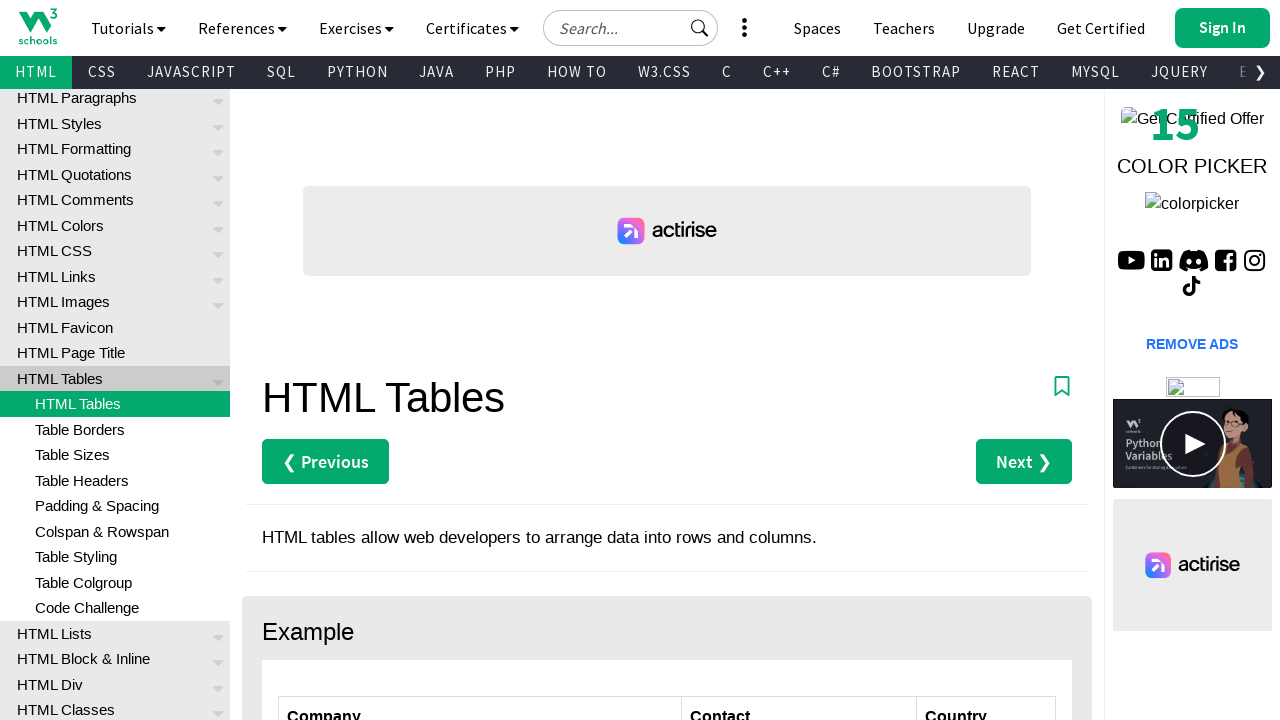

Navigated to W3Schools HTML tables tutorial page
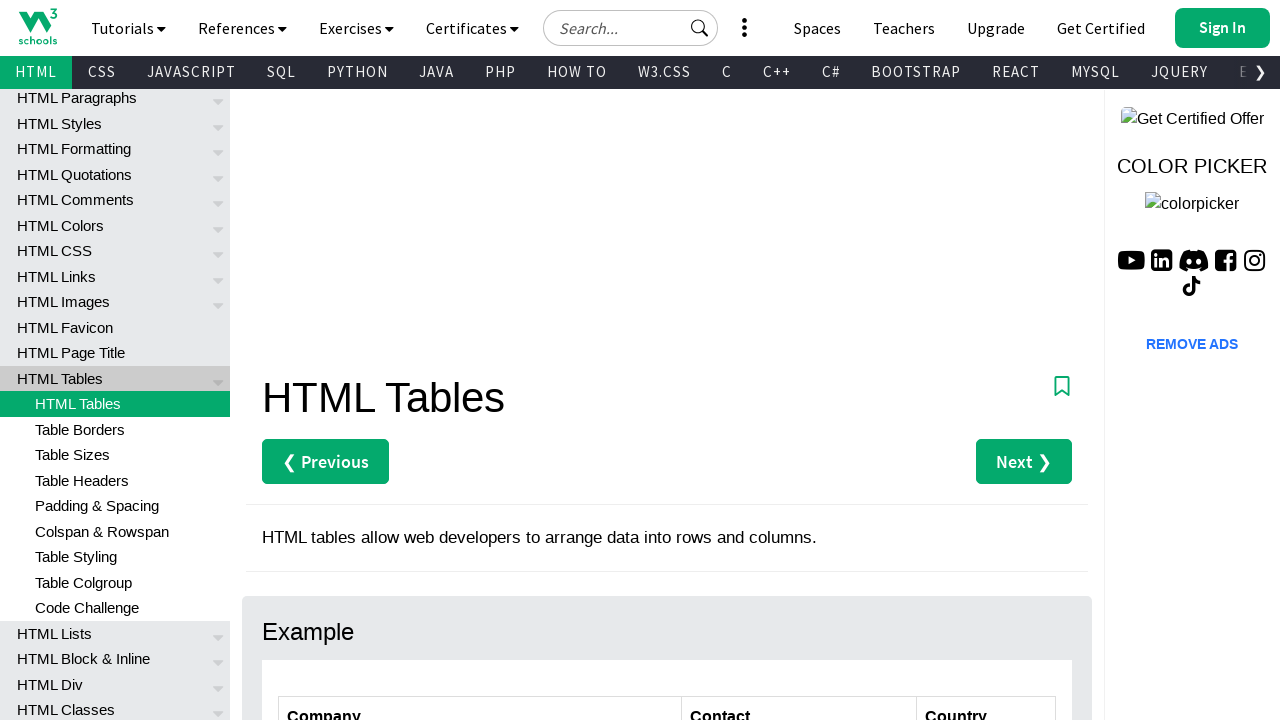

Customers table element became visible
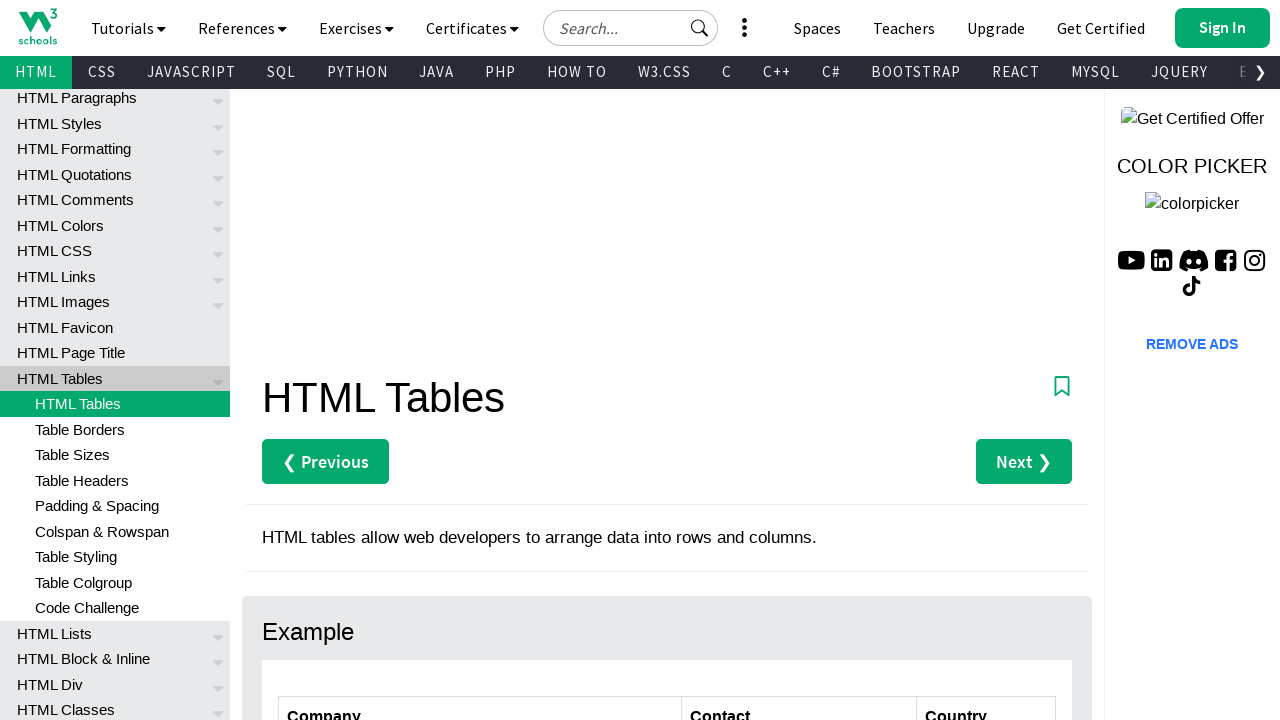

Located the customers table element
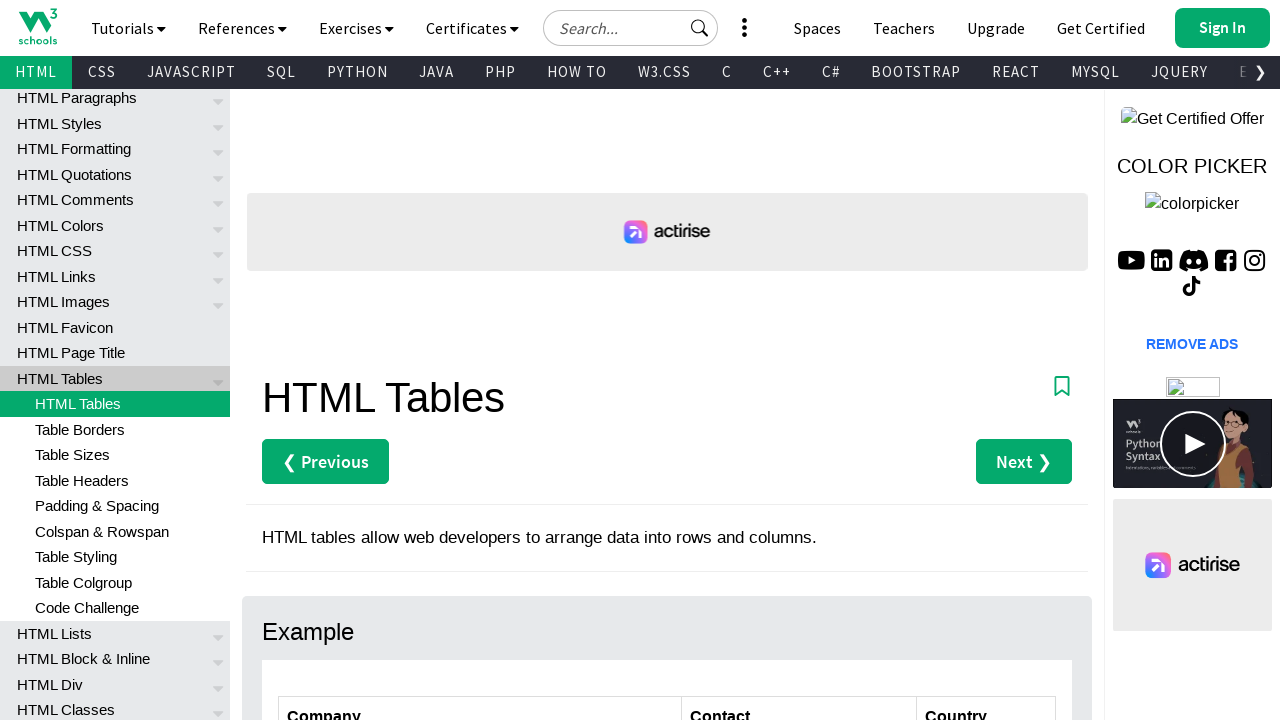

Located all table rows in the customers table
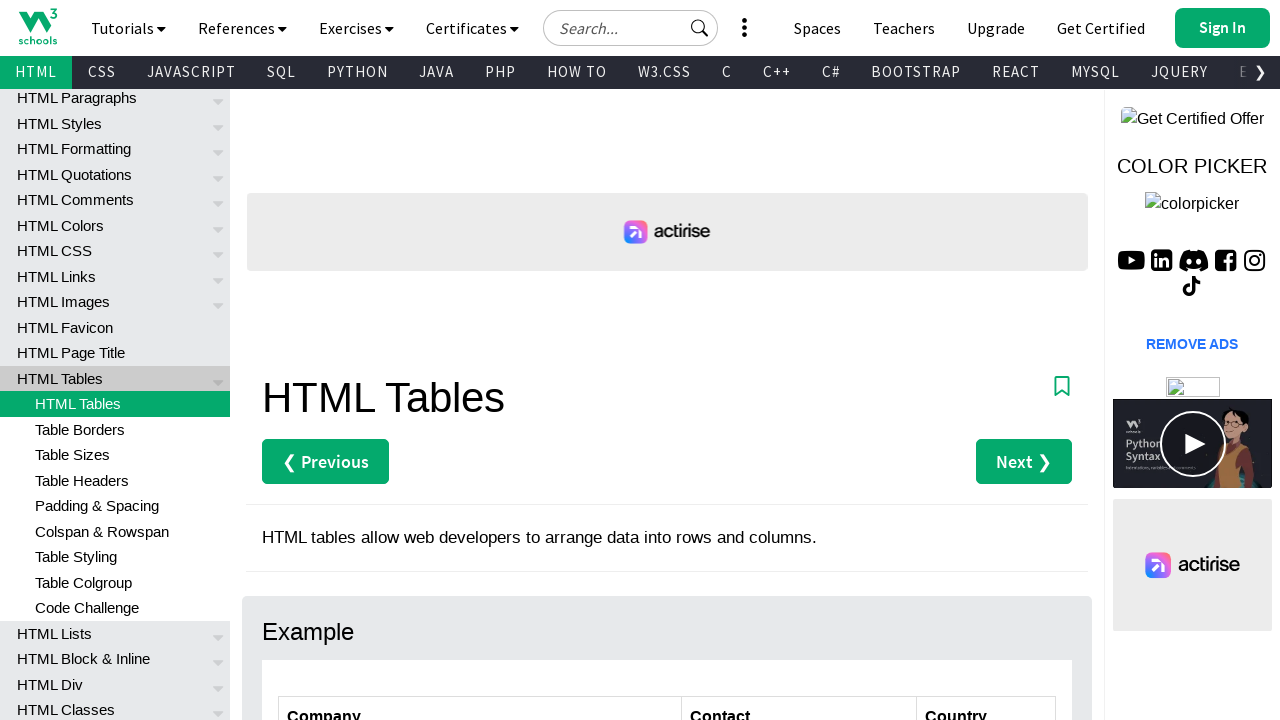

Verified that the table contains header and data rows
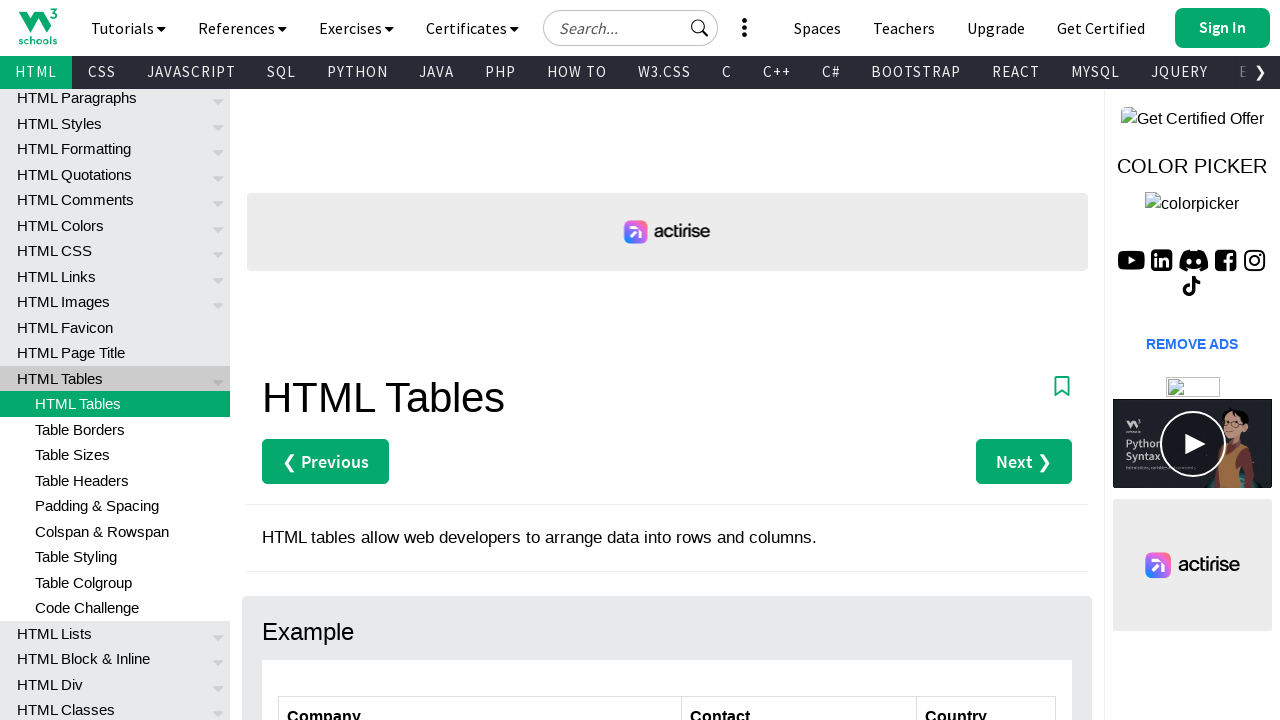

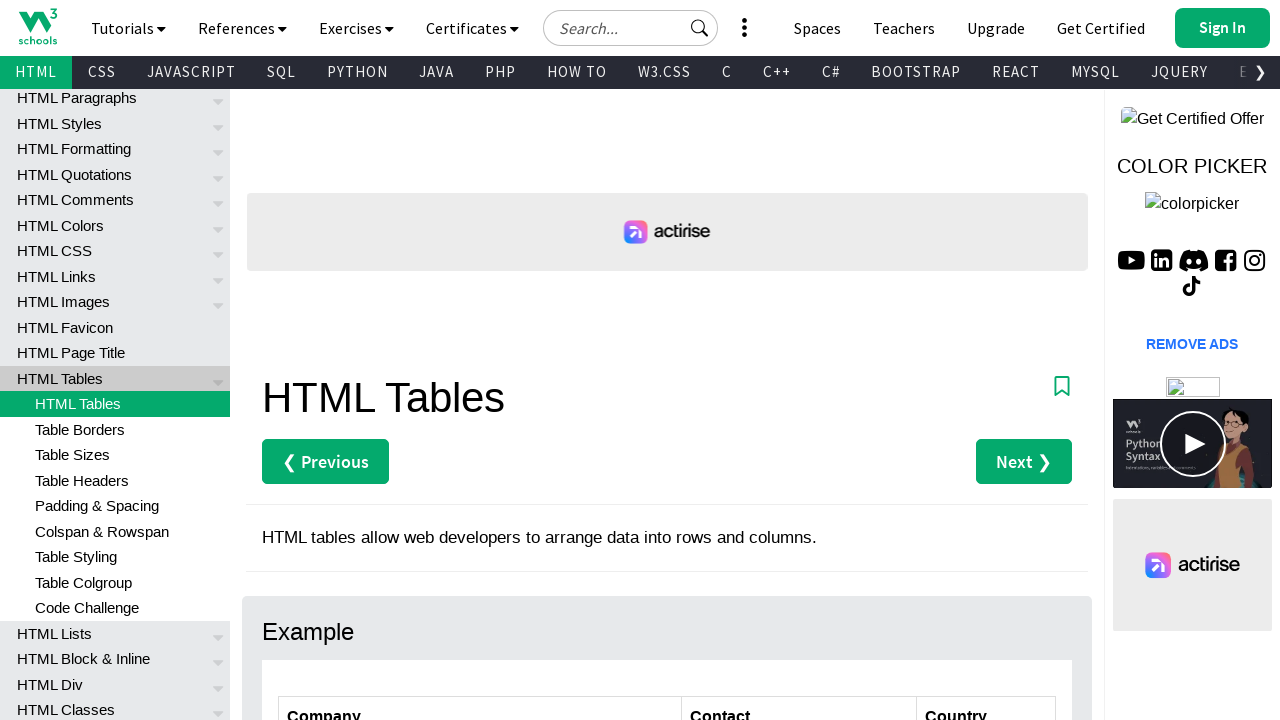